Automates the process of navigating to Weibo login page and waiting for manual login to capture cookies

Starting URL: https://weibo.com/login.php

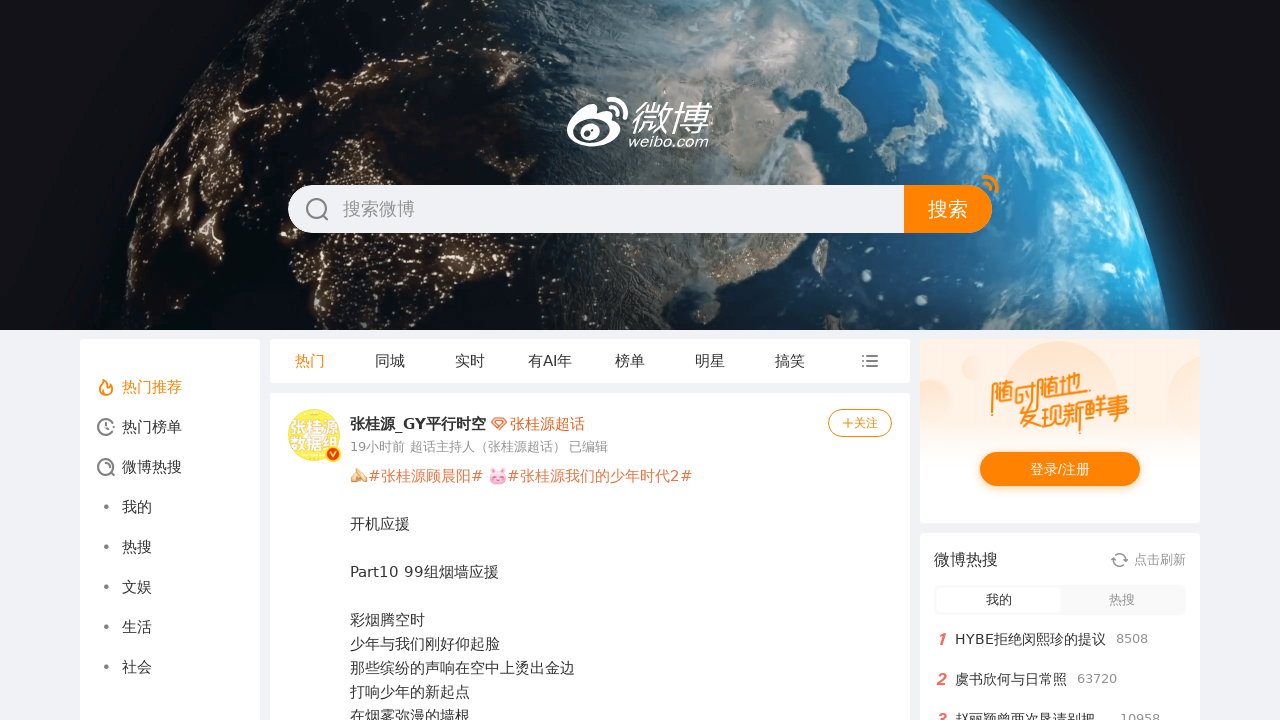

Waited 5 seconds for manual login to complete
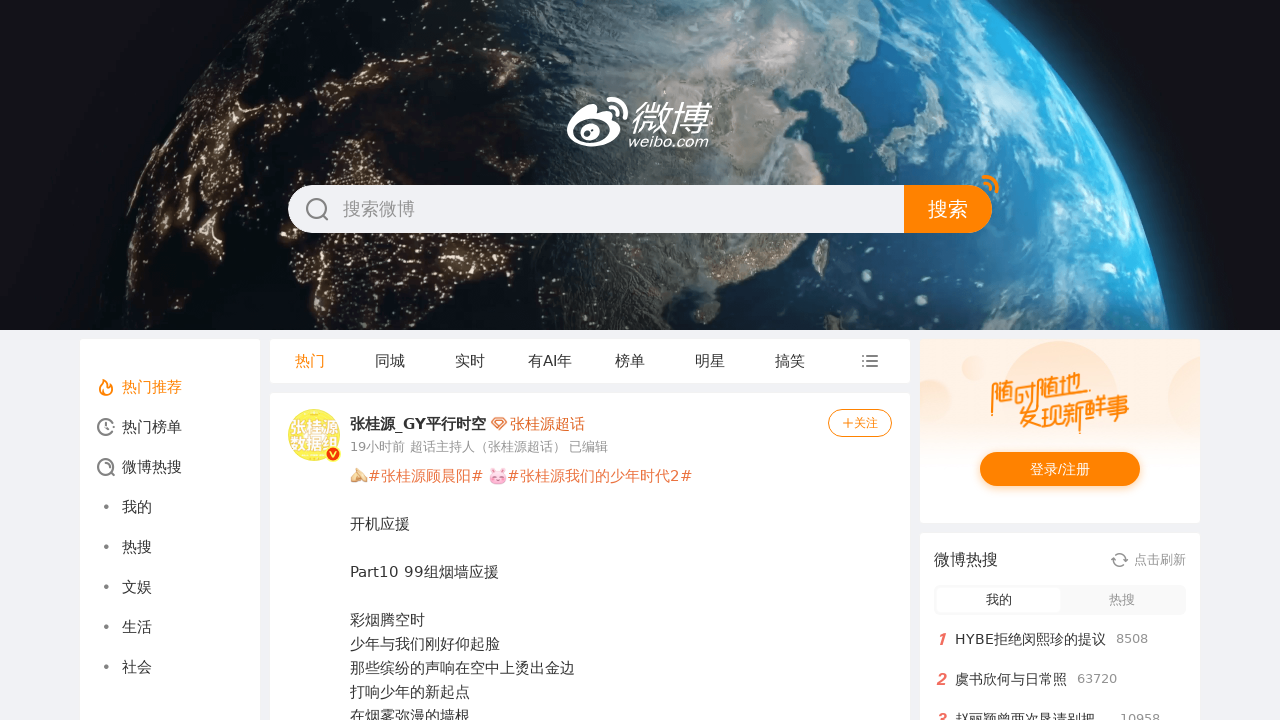

Retrieved cookies from context after login
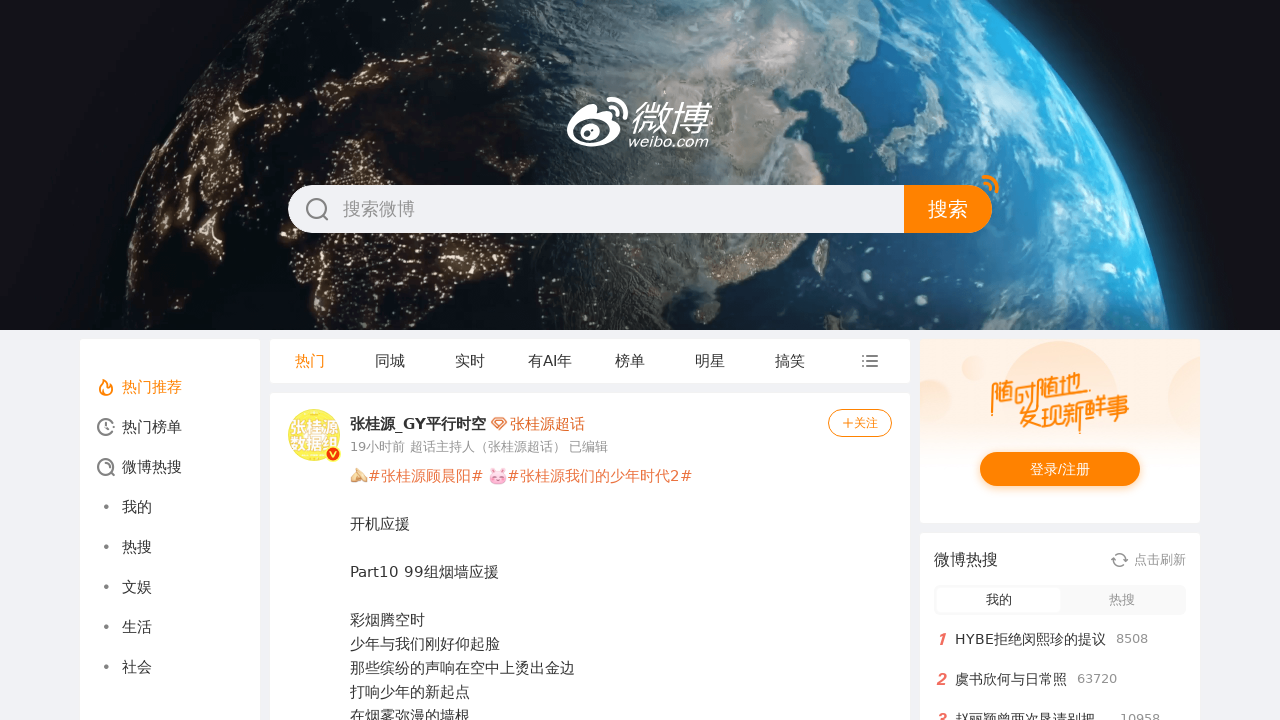

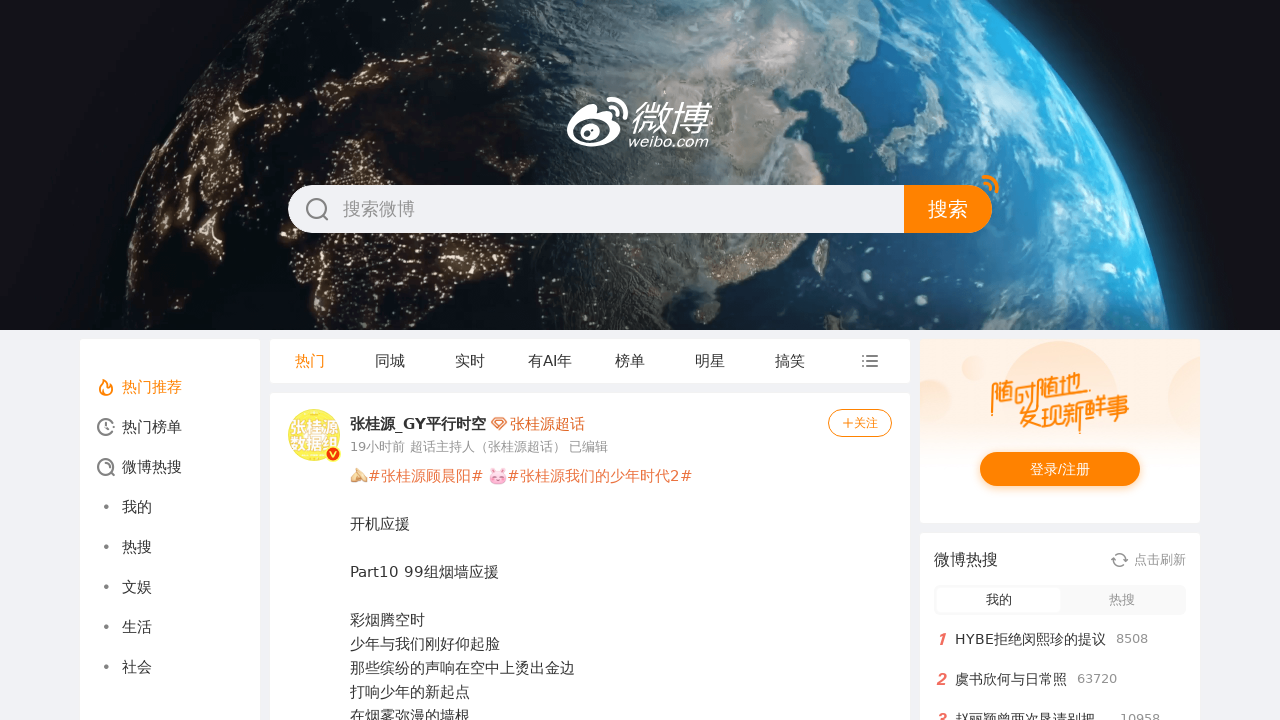